Tests alert handling functionality by triggering an alert dialog, entering text into it, and accepting it

Starting URL: https://www.leafground.com/alert.xhtml

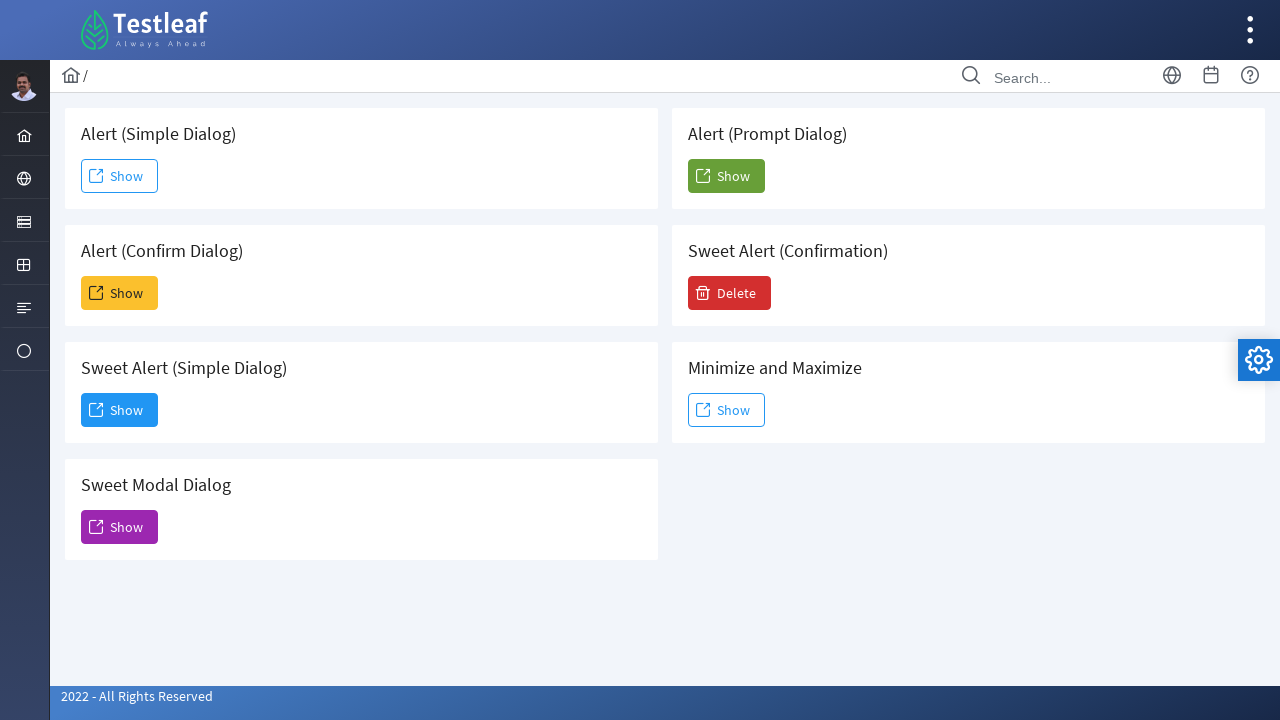

Clicked the 5th 'Show' button to trigger prompt alert at (726, 176) on (//span[text()='Show'])[5]
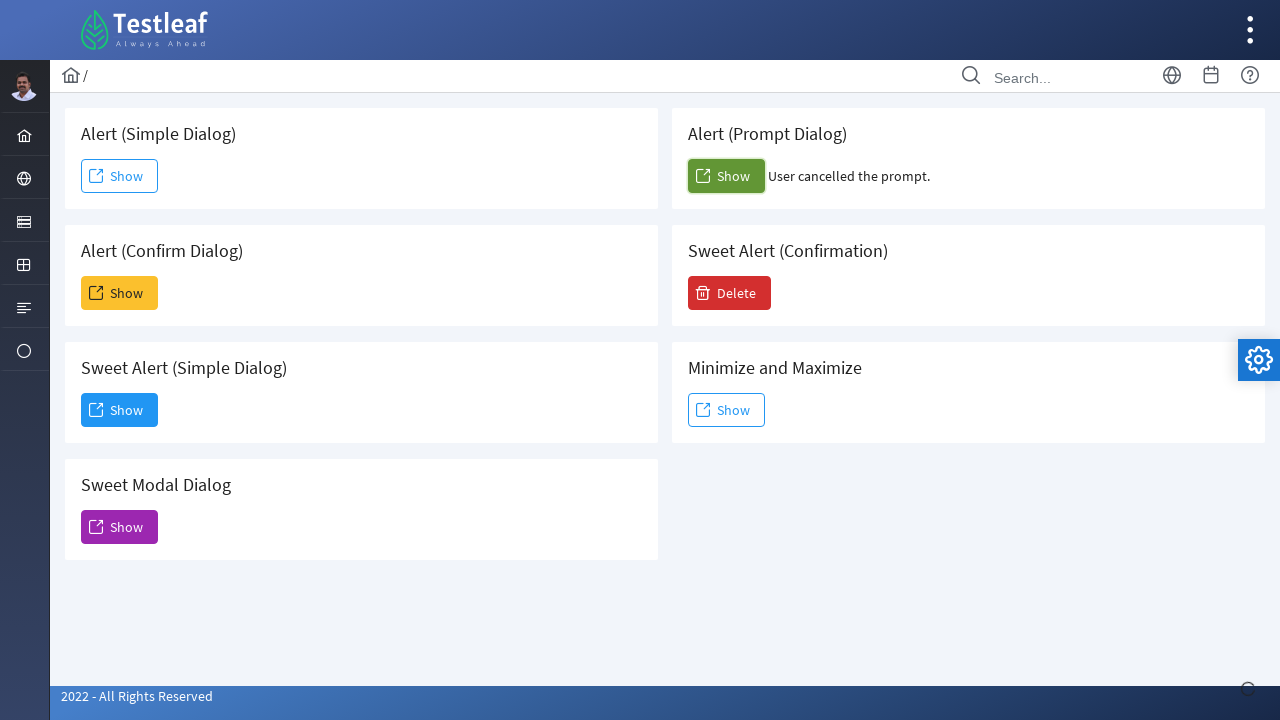

Set up dialog handler to accept prompt with 'Jaya Veera'
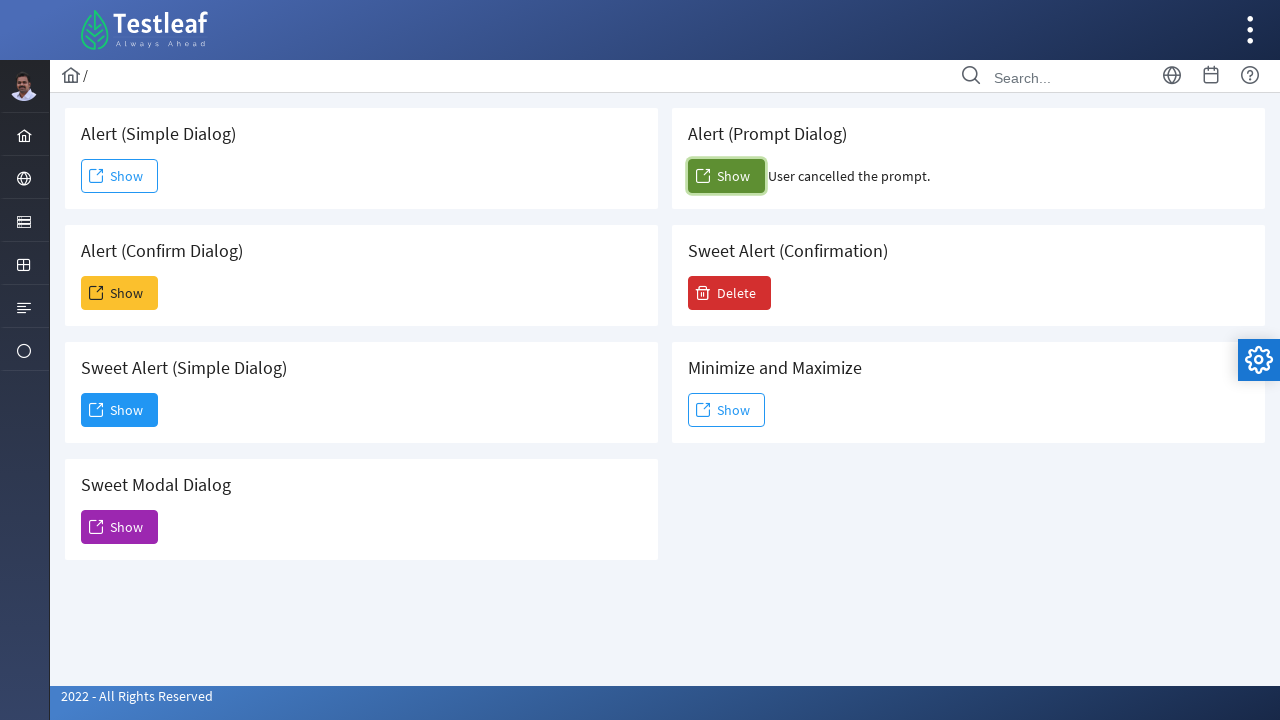

Waited for dialog to be processed
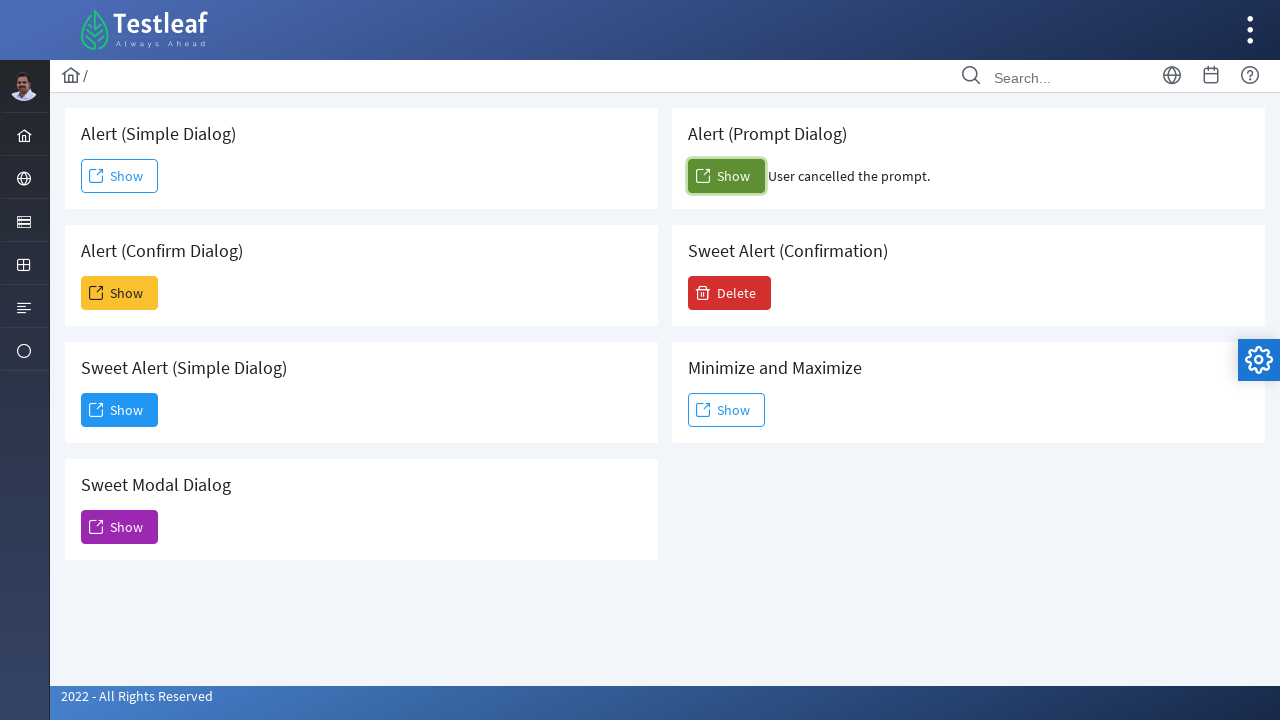

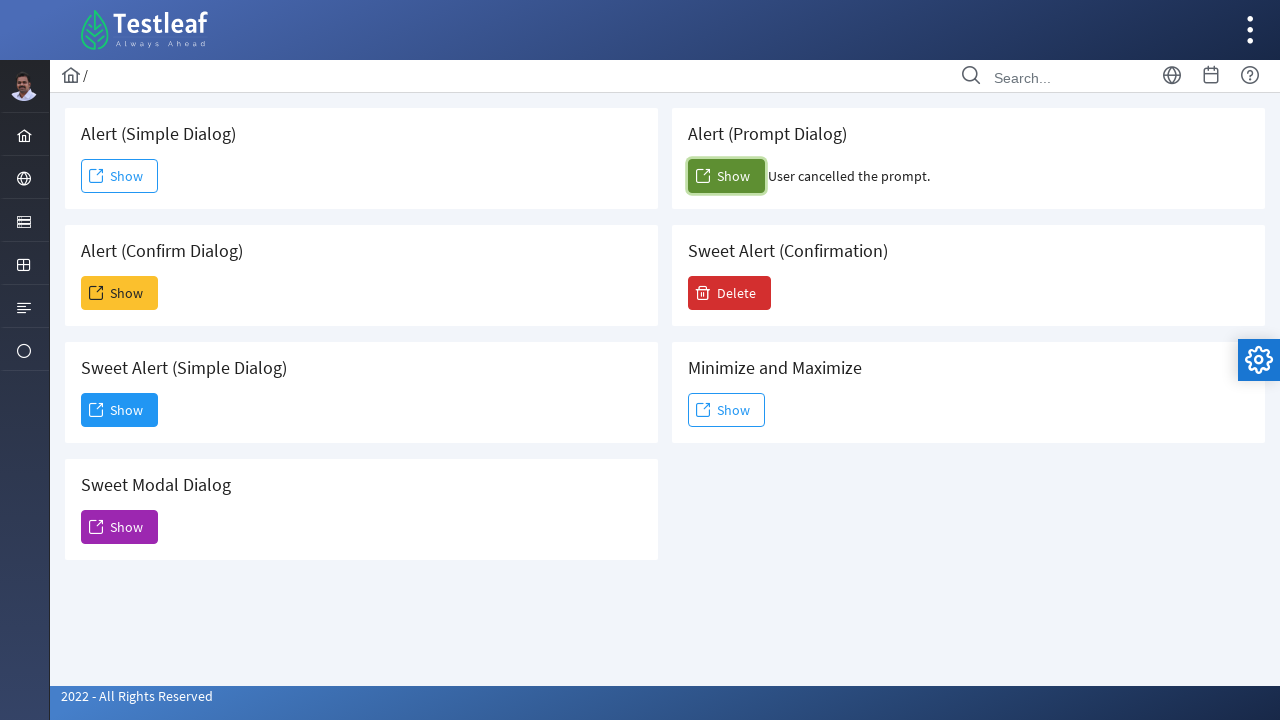